Tests finding a link by partial text (calculated mathematically), clicking it, then filling out a registration form with personal information and submitting it.

Starting URL: http://suninjuly.github.io/find_link_text

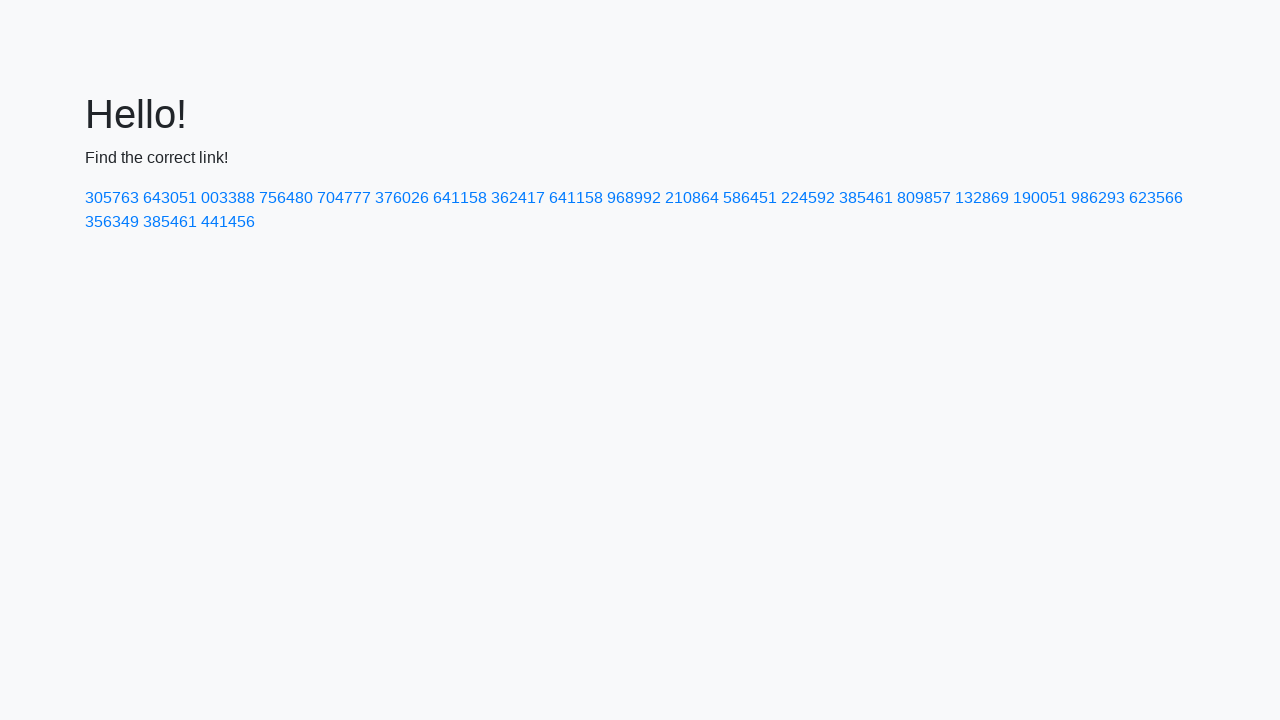

Clicked link with calculated math value '224592' at (808, 198) on a:has-text('224592')
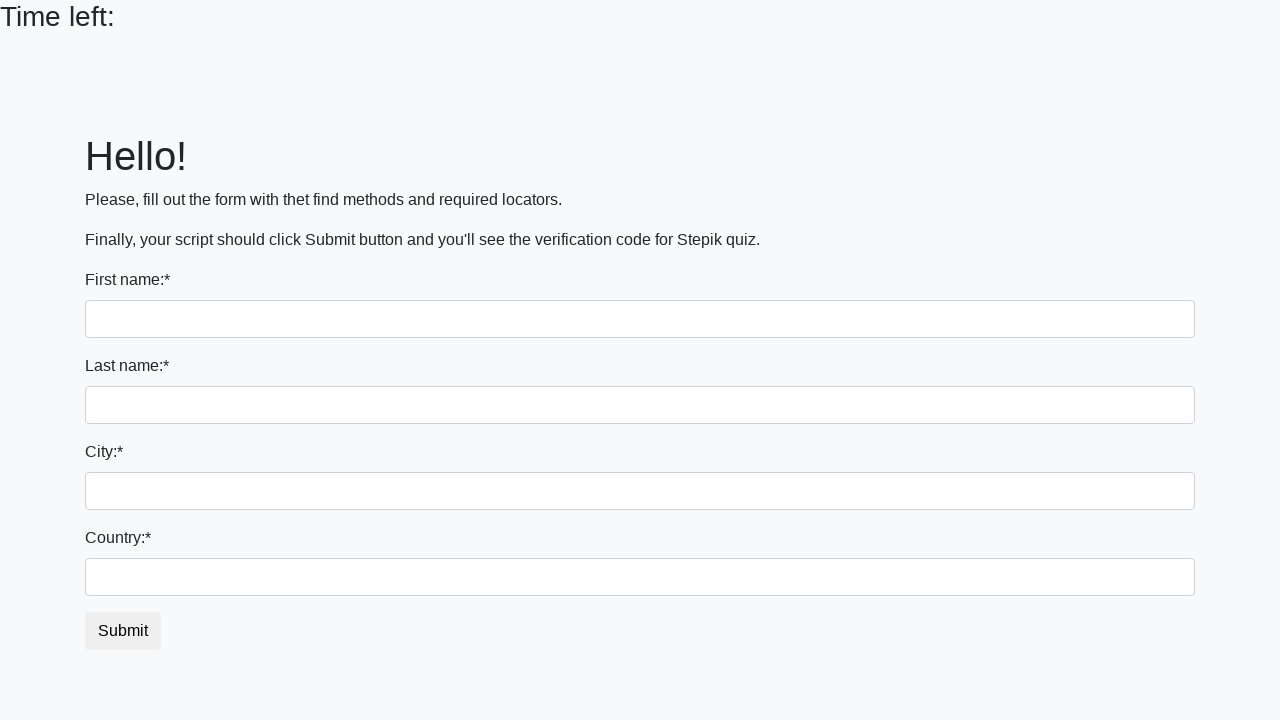

Filled first name field with 'Ivan' on input[name='first_name']
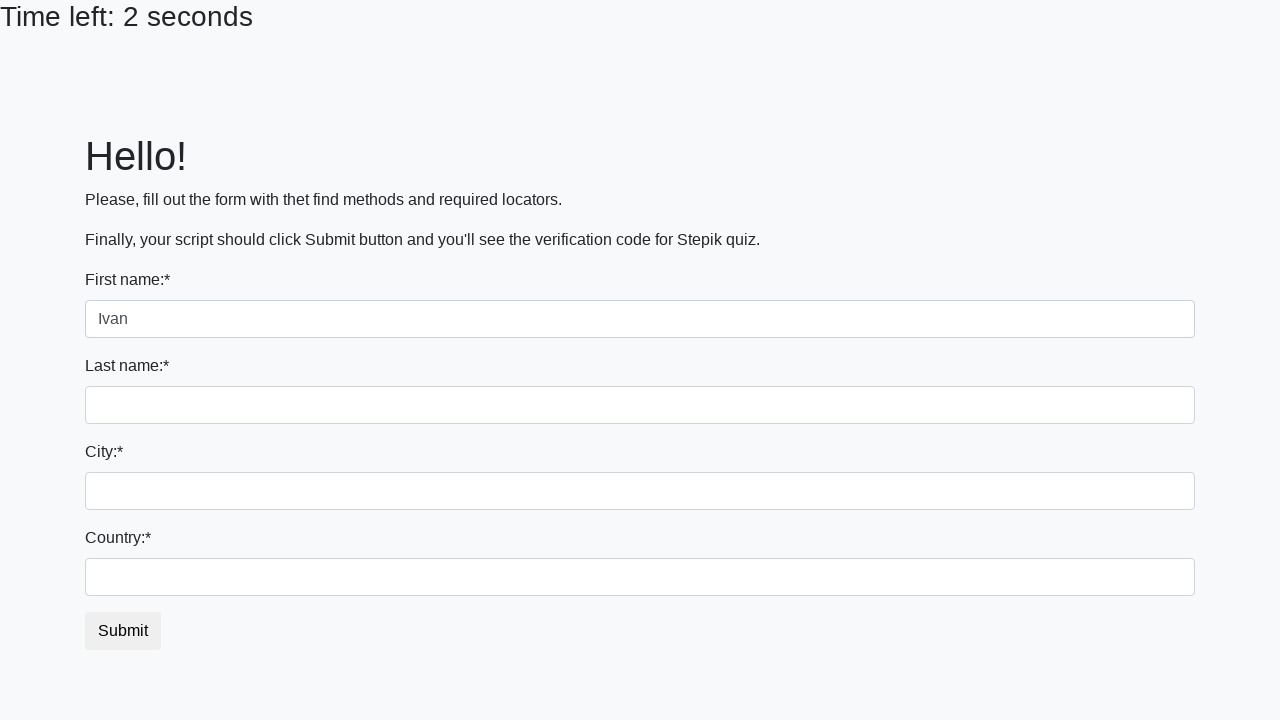

Filled last name field with 'Petrov' on input[name='last_name']
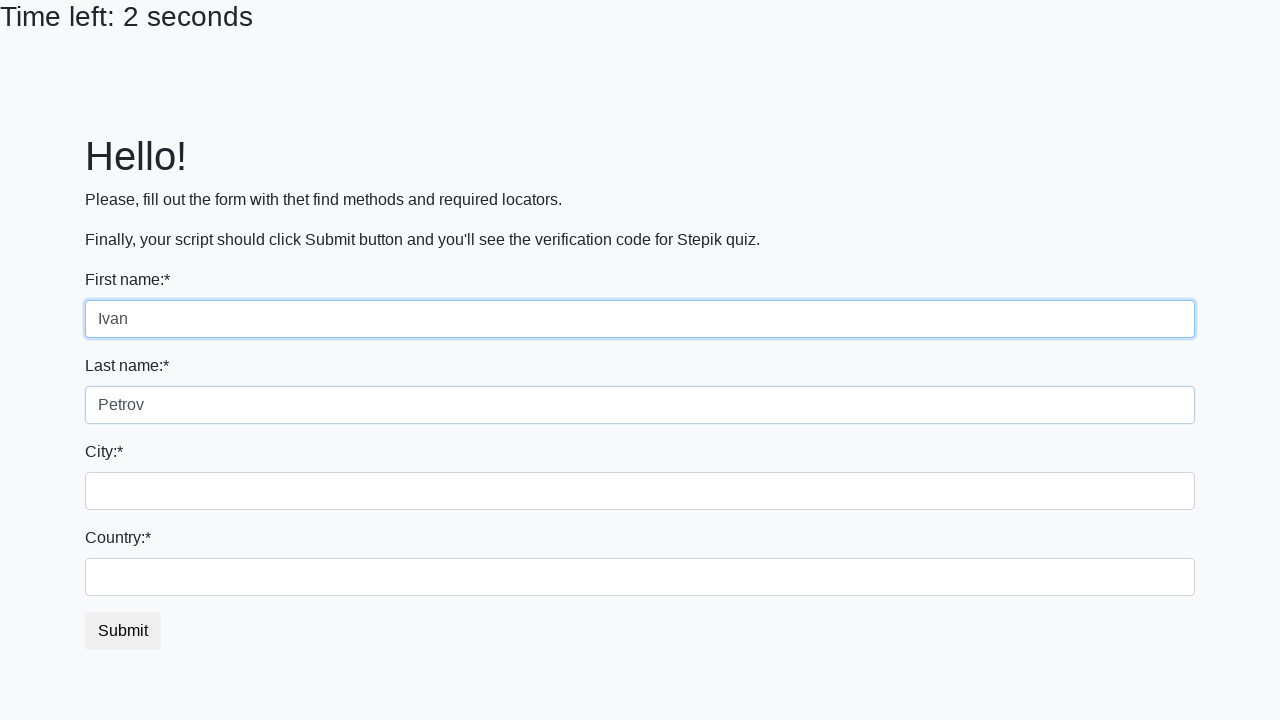

Filled city field with 'Smolensk' on .form-control.city
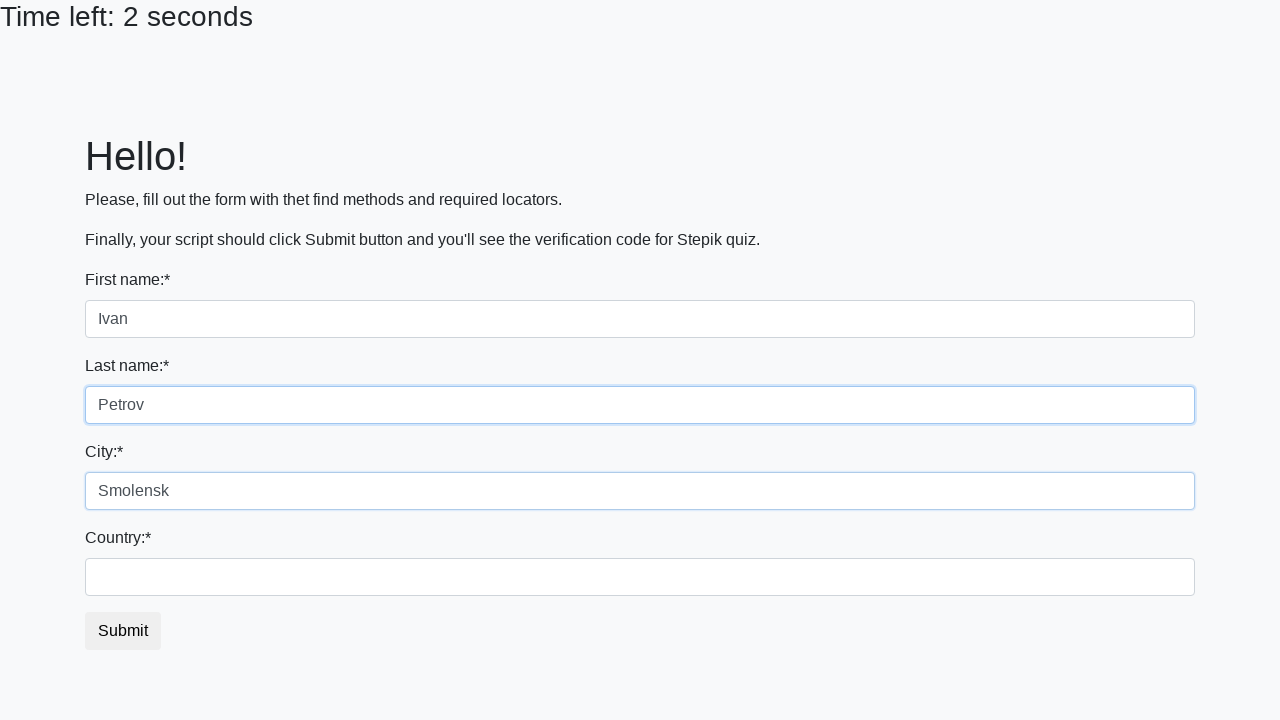

Filled country field with 'Russia' on #country
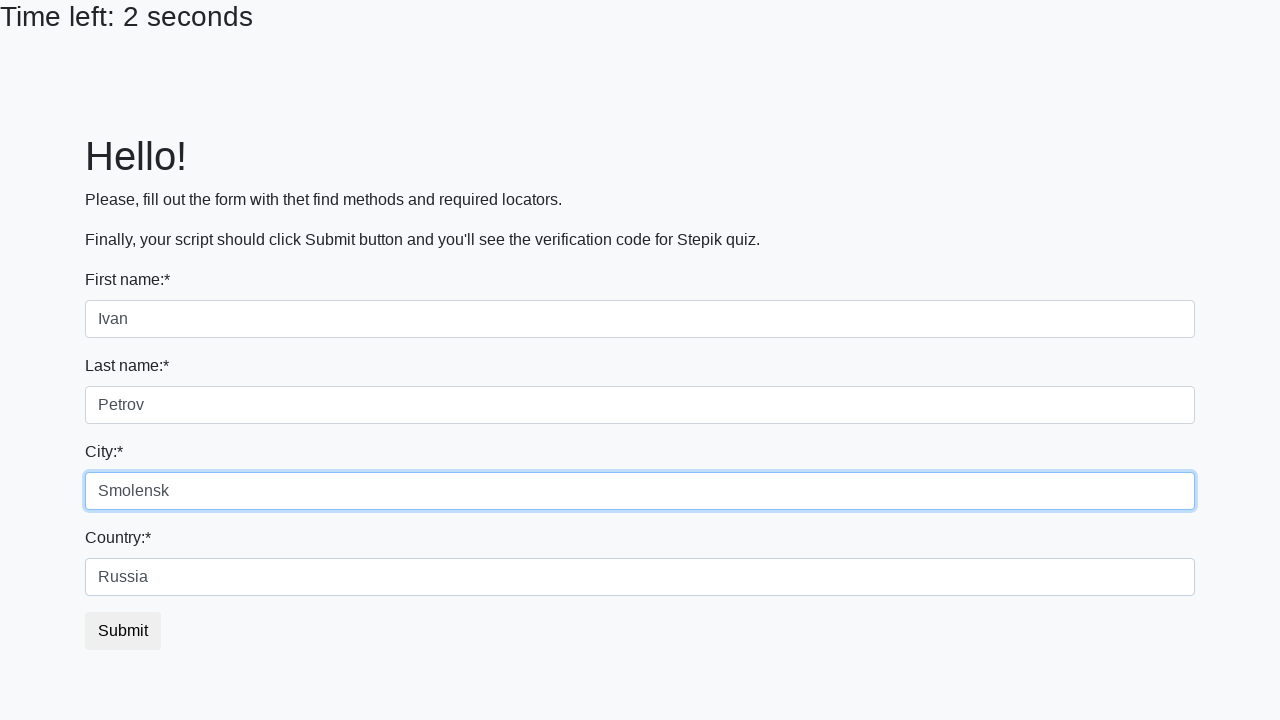

Clicked submit button to register at (123, 631) on button.btn
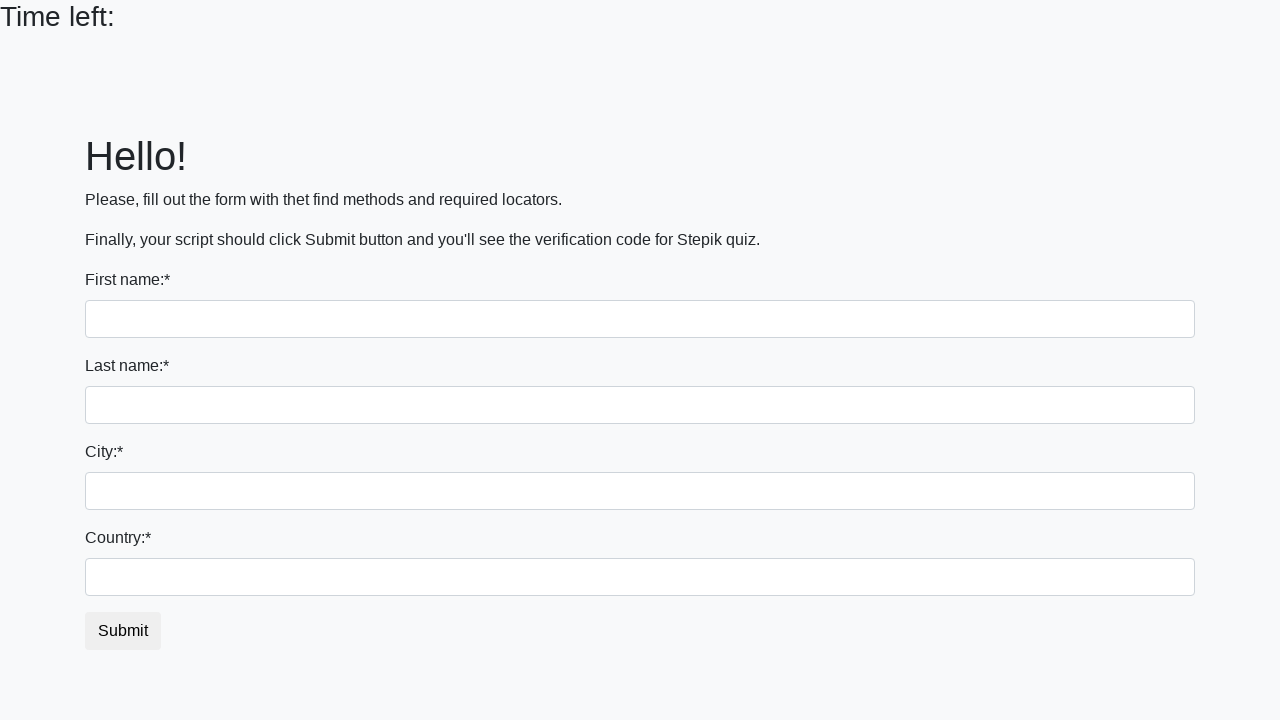

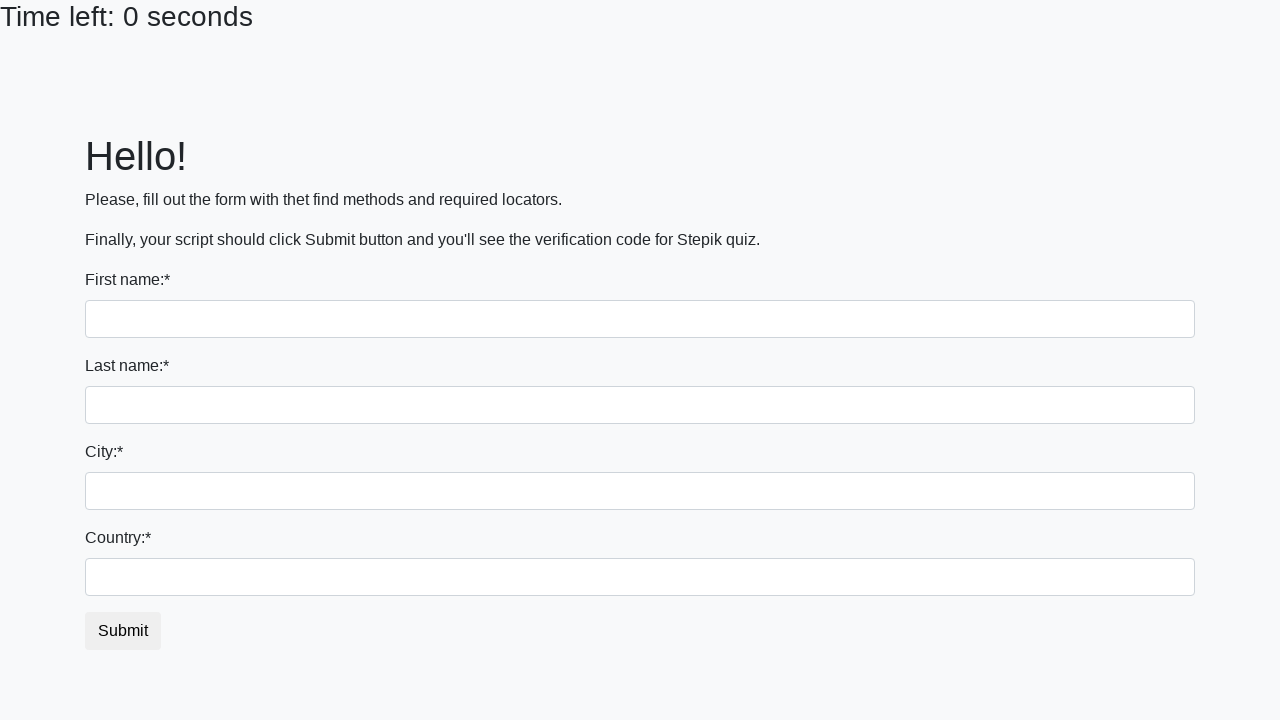